Tests iframe functionality by switching to an iframe containing a TinyMCE editor, clearing the content and entering new text, then switching back to the main content to verify the page heading.

Starting URL: https://loopcamp.vercel.app/iframe.html

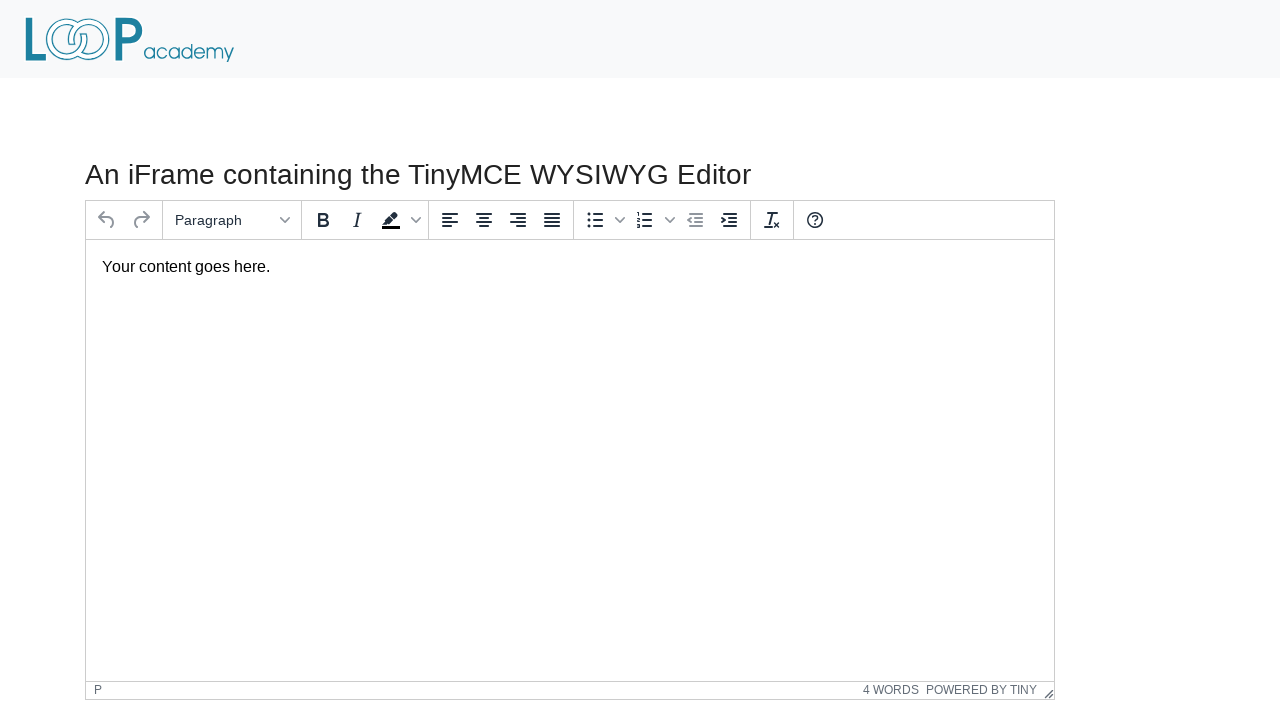

Located iframe containing TinyMCE editor
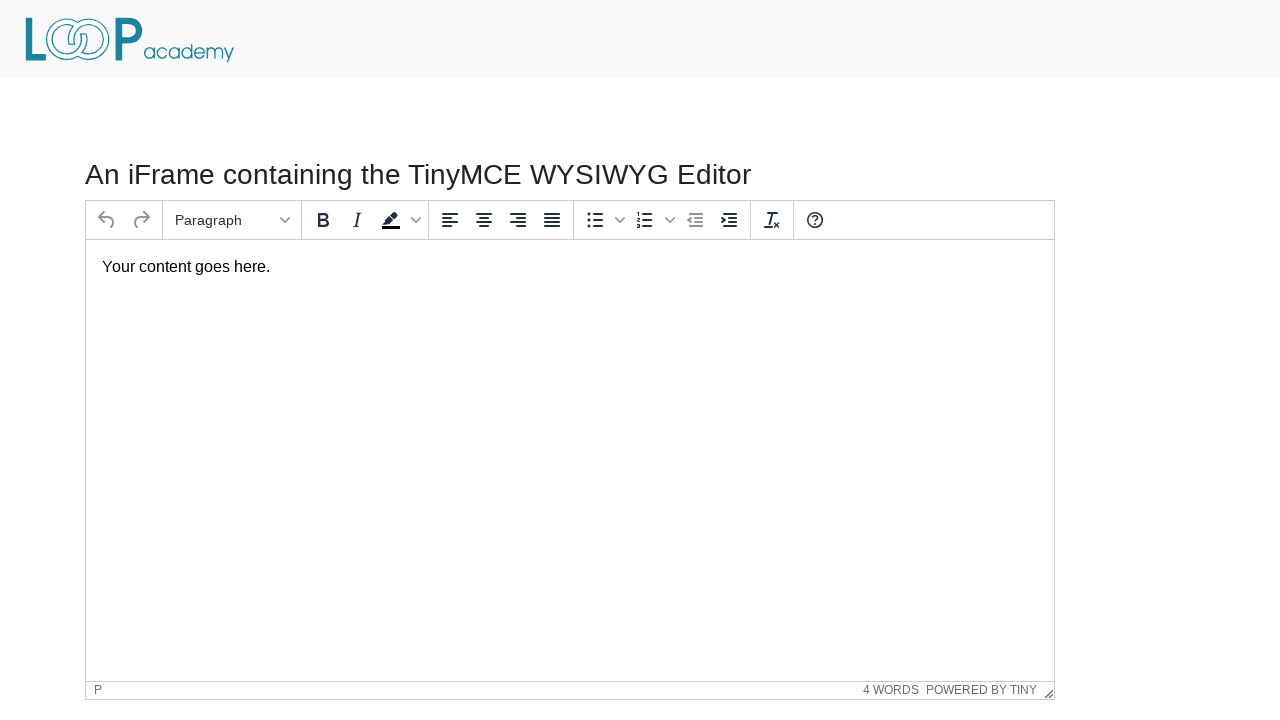

Located TinyMCE body element within iframe
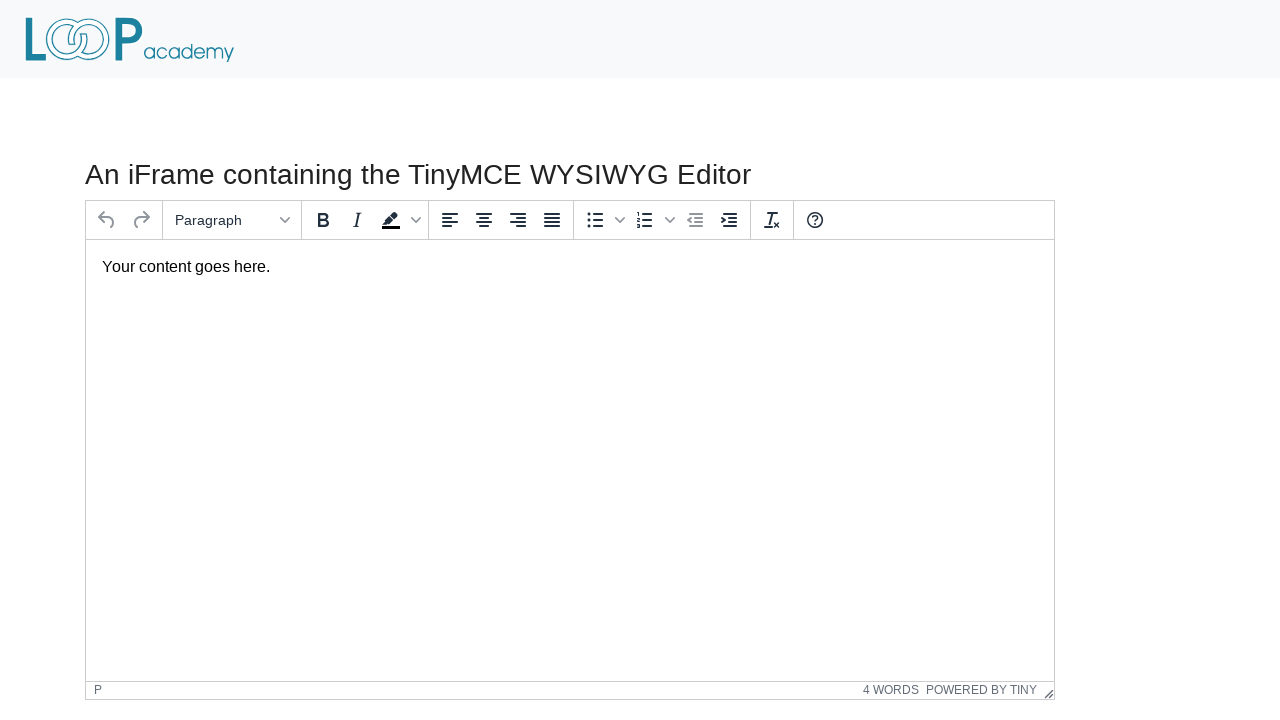

Cleared TinyMCE editor content on iframe#mce_0_ifr >> internal:control=enter-frame >> #tinymce
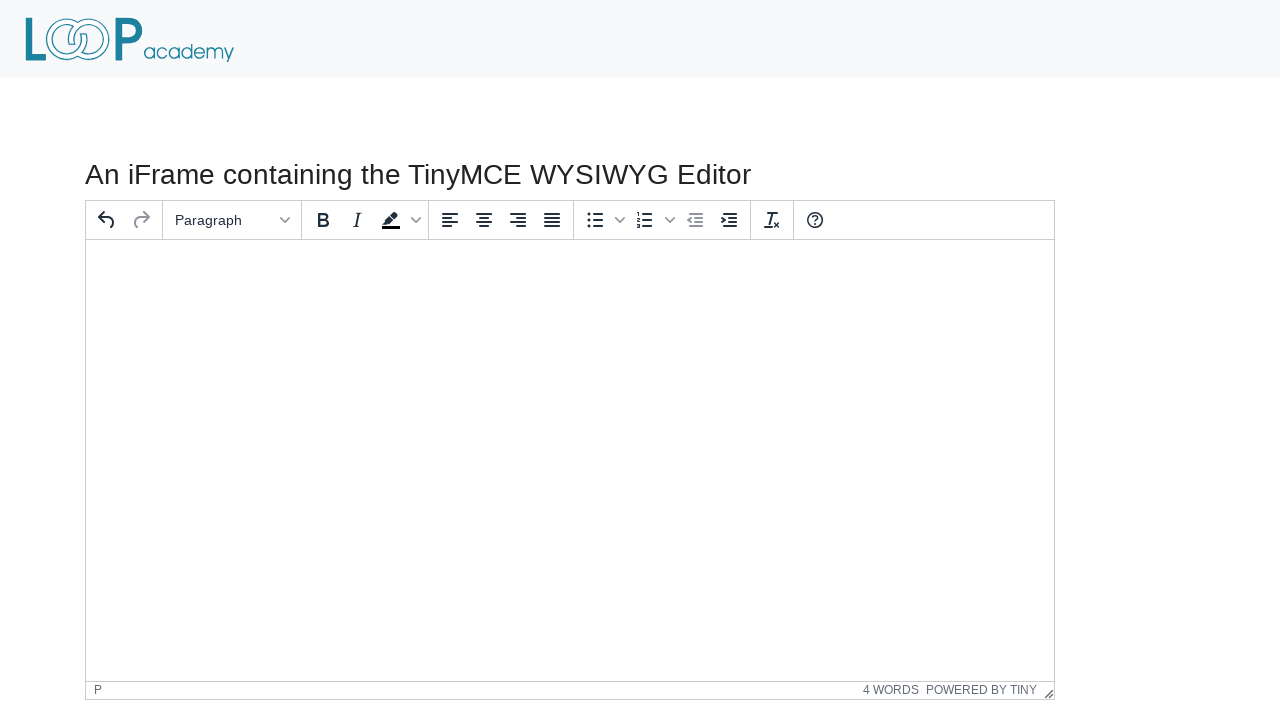

Entered new text 'Emil and Elvin is in Boston' into TinyMCE editor on iframe#mce_0_ifr >> internal:control=enter-frame >> #tinymce
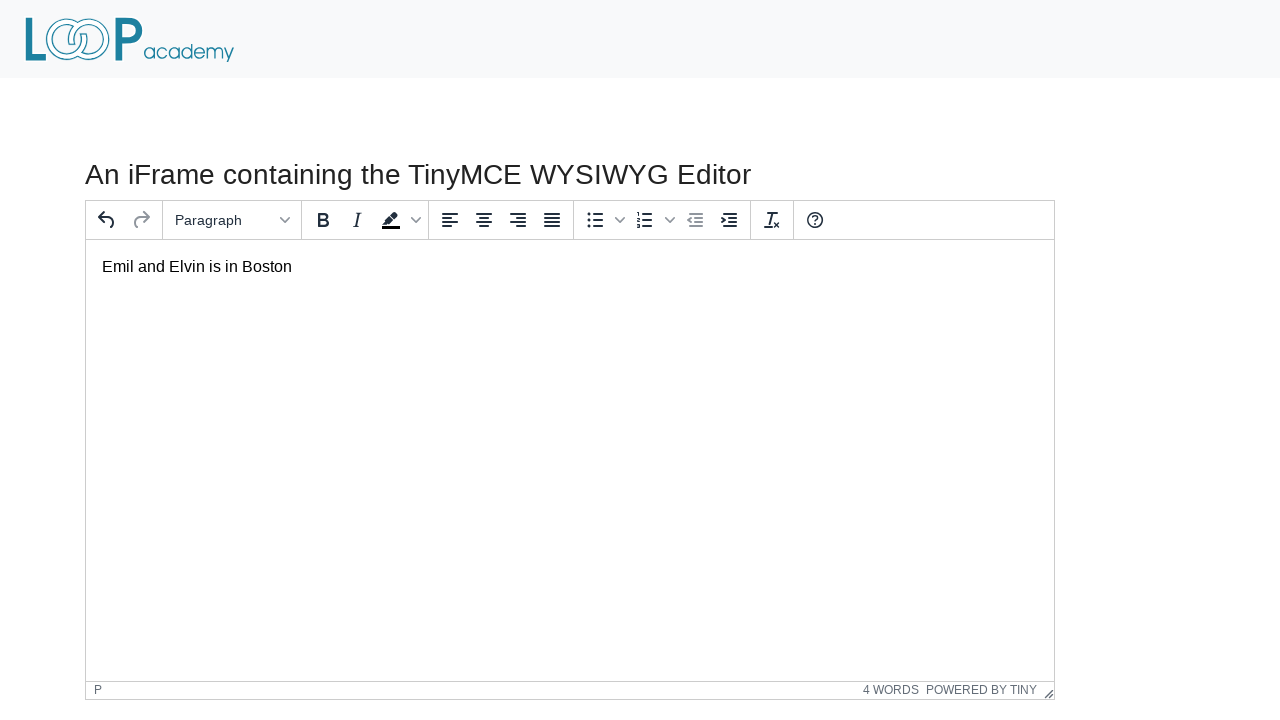

Located heading element in main content
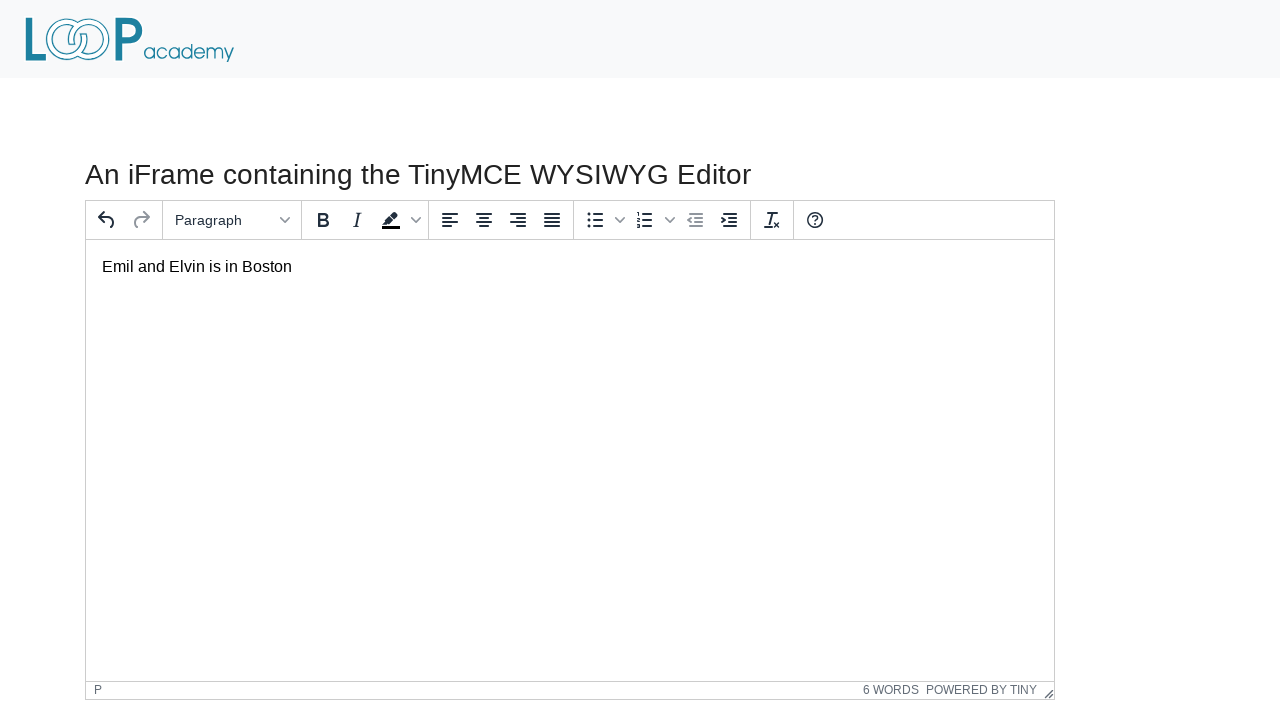

Retrieved heading text: 'An iFrame containing the TinyMCE WYSIWYG Editor'
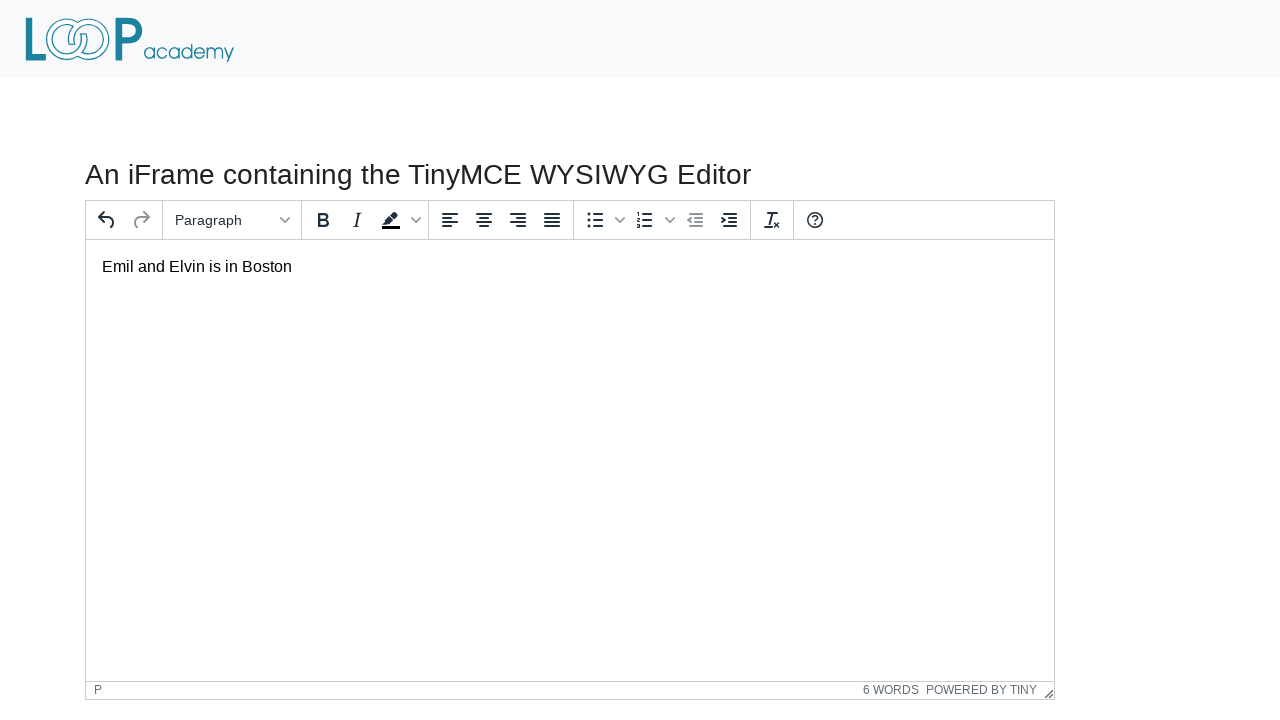

Verified heading text matches expected value
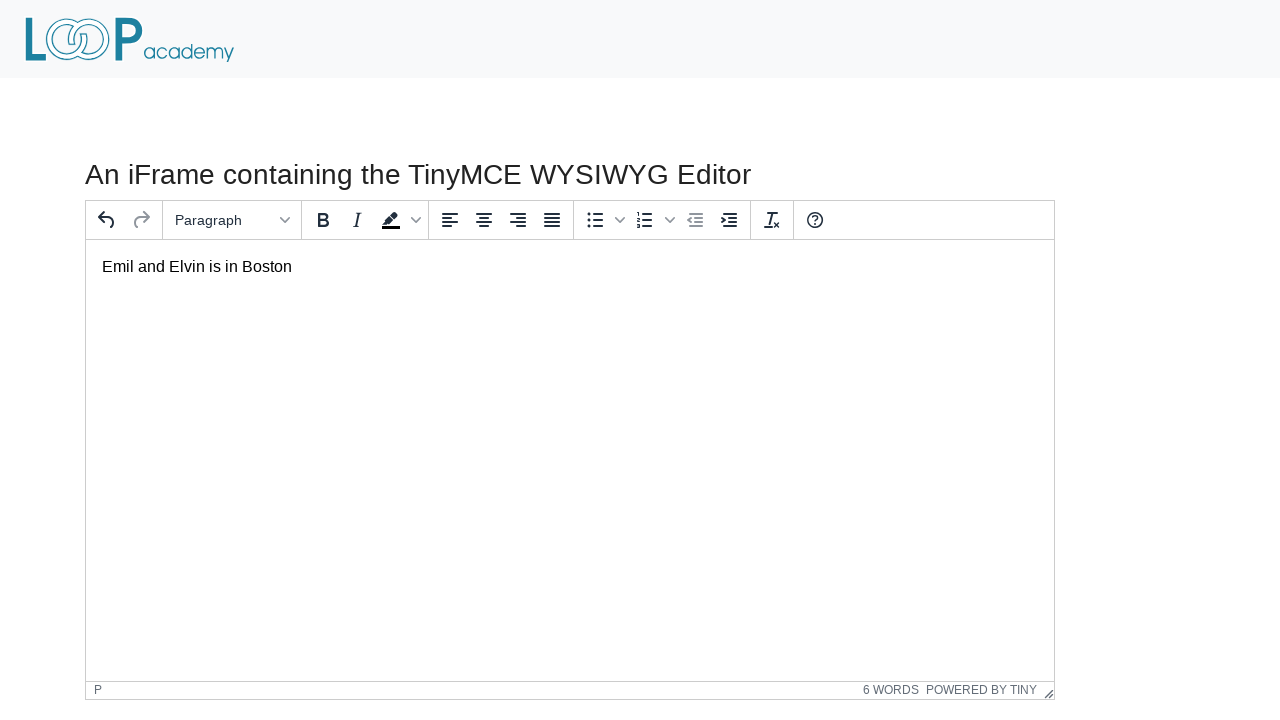

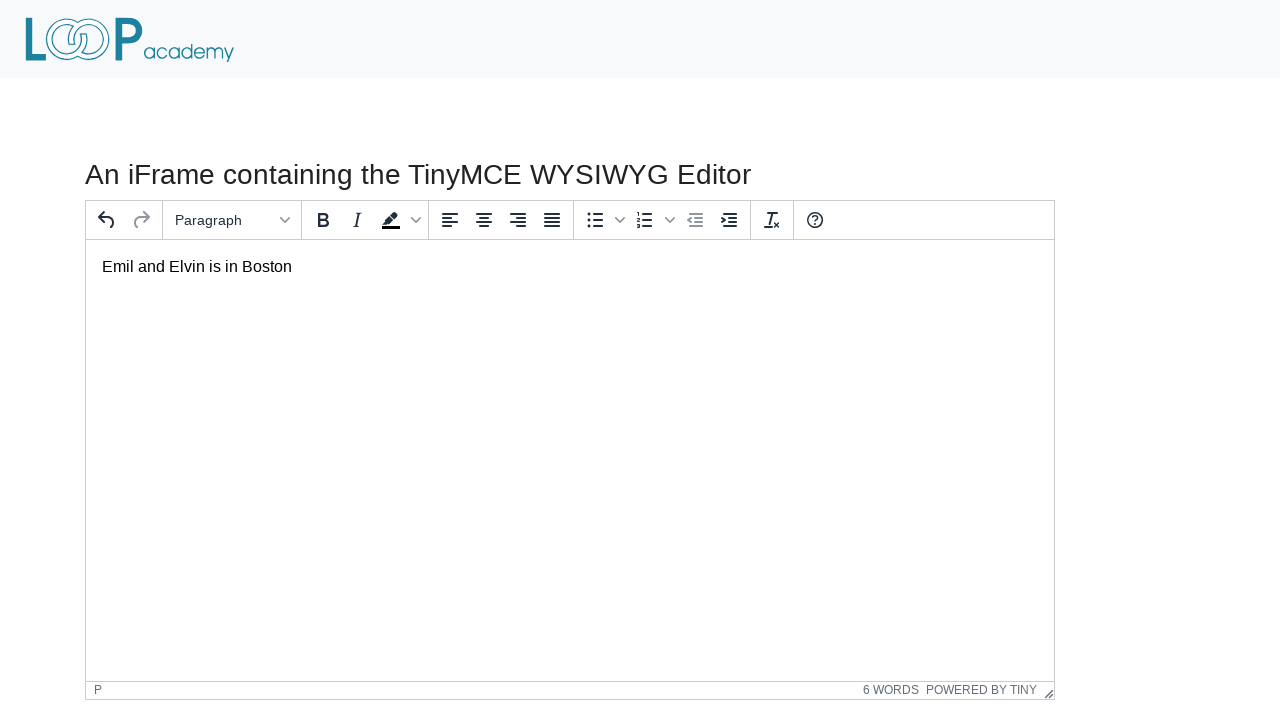